Tests the table sum functionality by scrolling to a table, extracting values from the 4th column of all rows, calculating the sum, and verifying it matches the displayed total amount.

Starting URL: https://rahulshettyacademy.com/AutomationPractice/

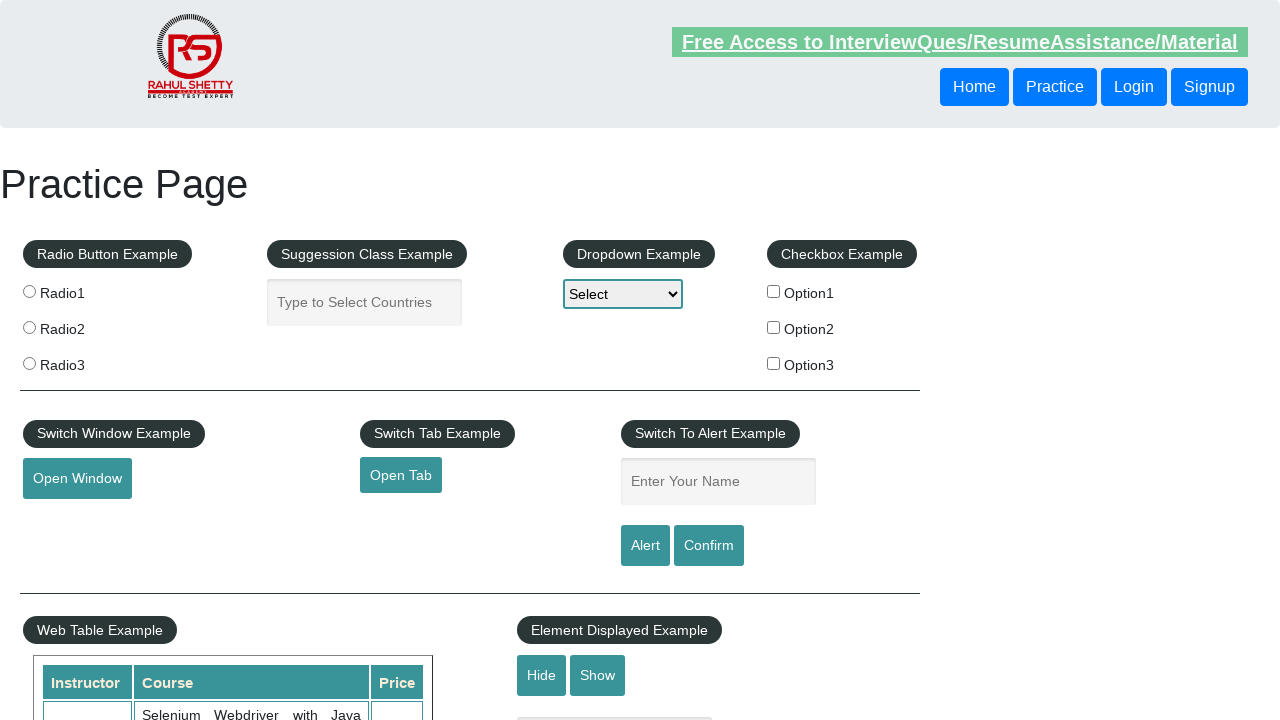

Scrolled main window down by 450 pixels
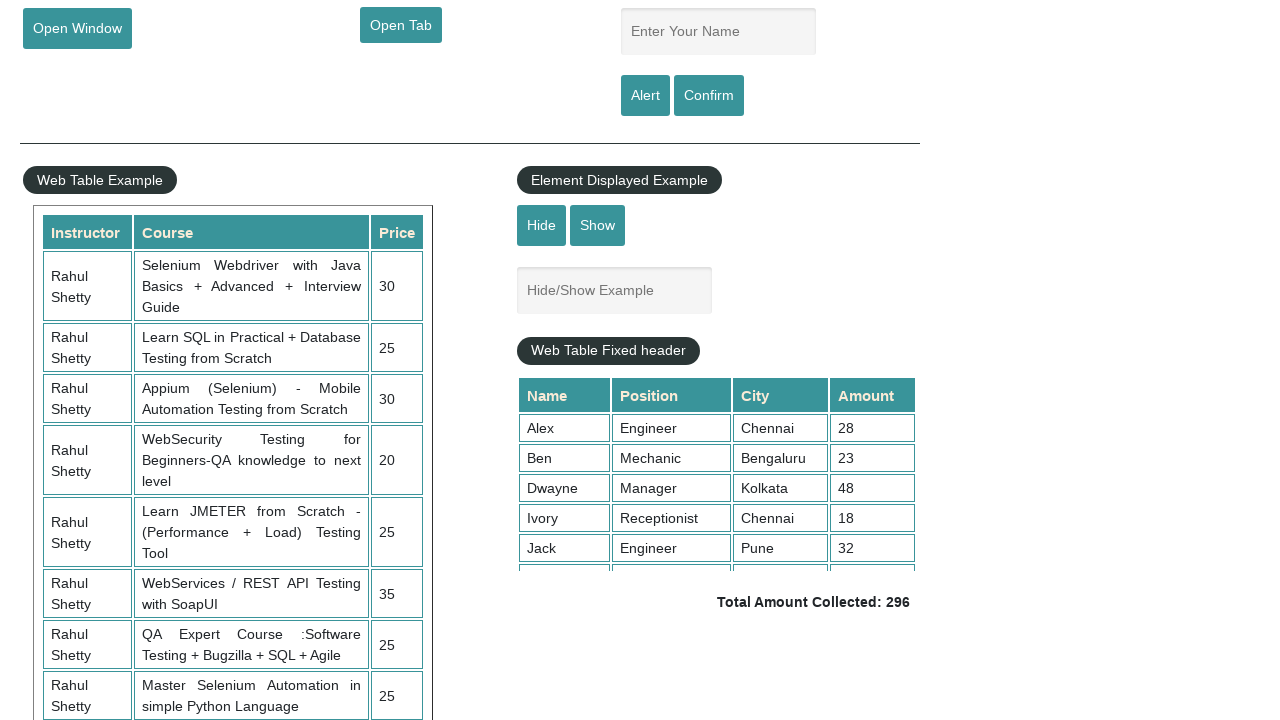

Scrolled table element down to show more rows
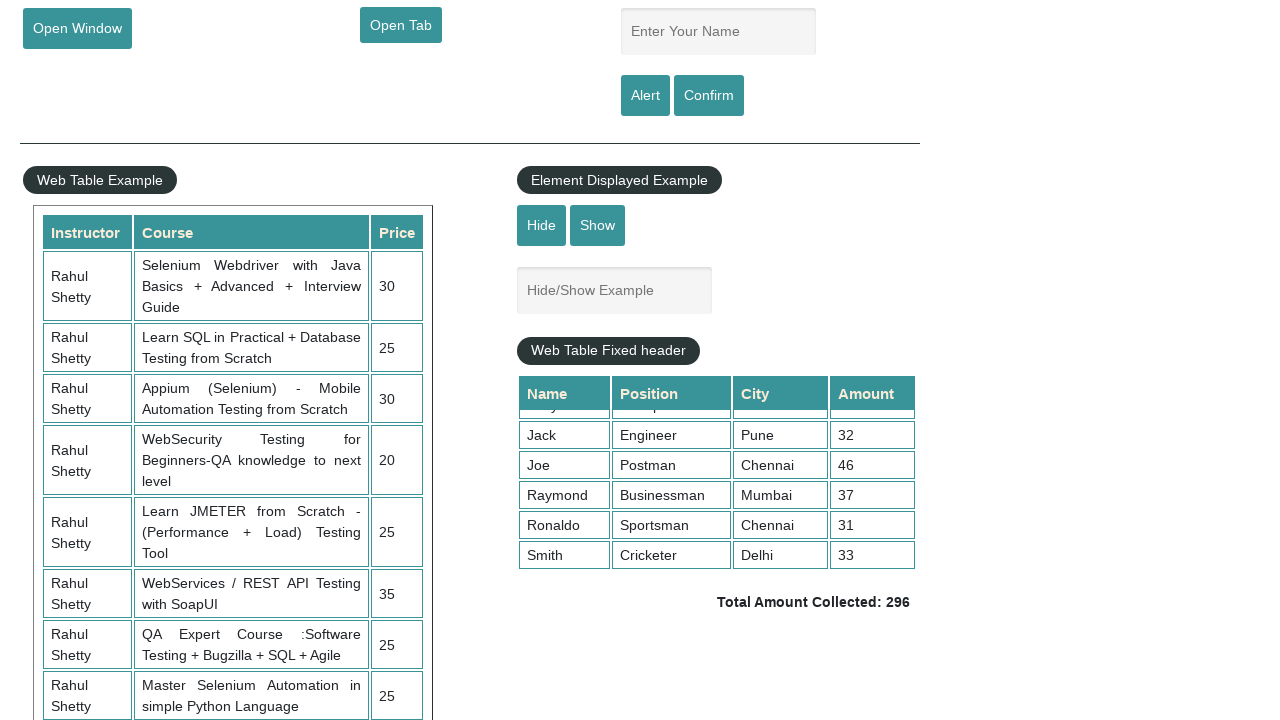

Waited for 4th column table data to be visible
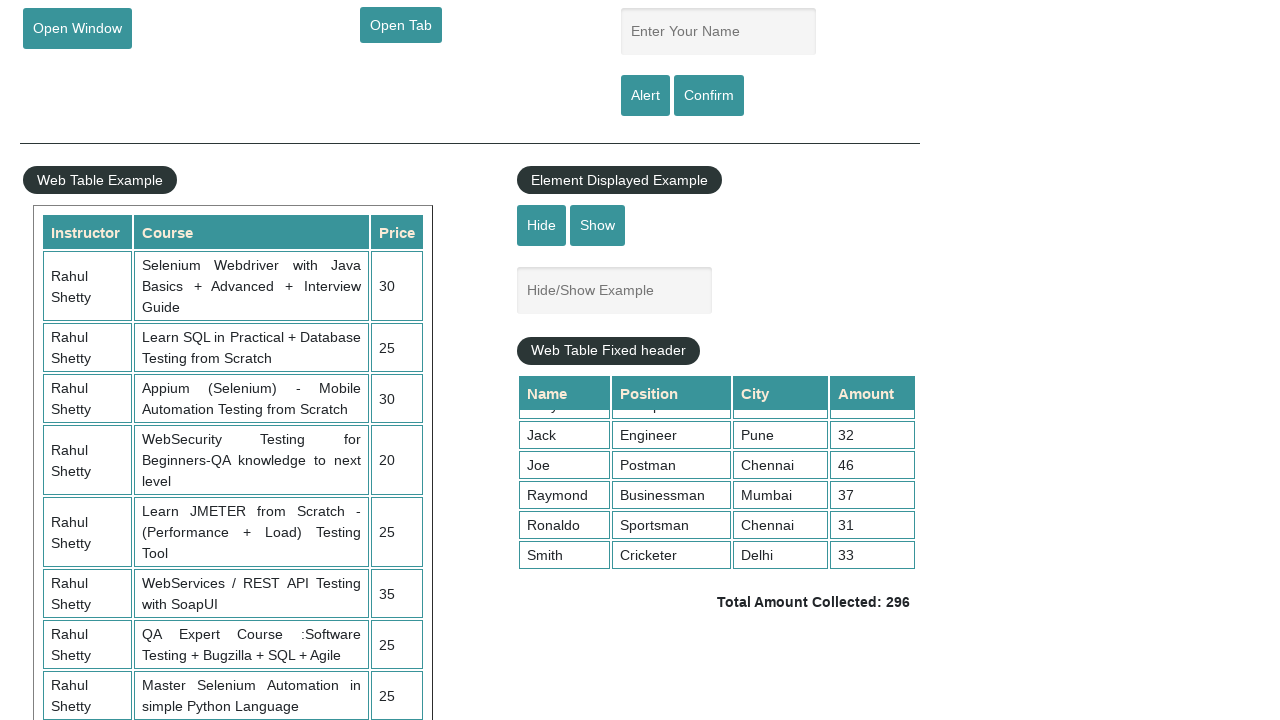

Retrieved all values from 4th column of table
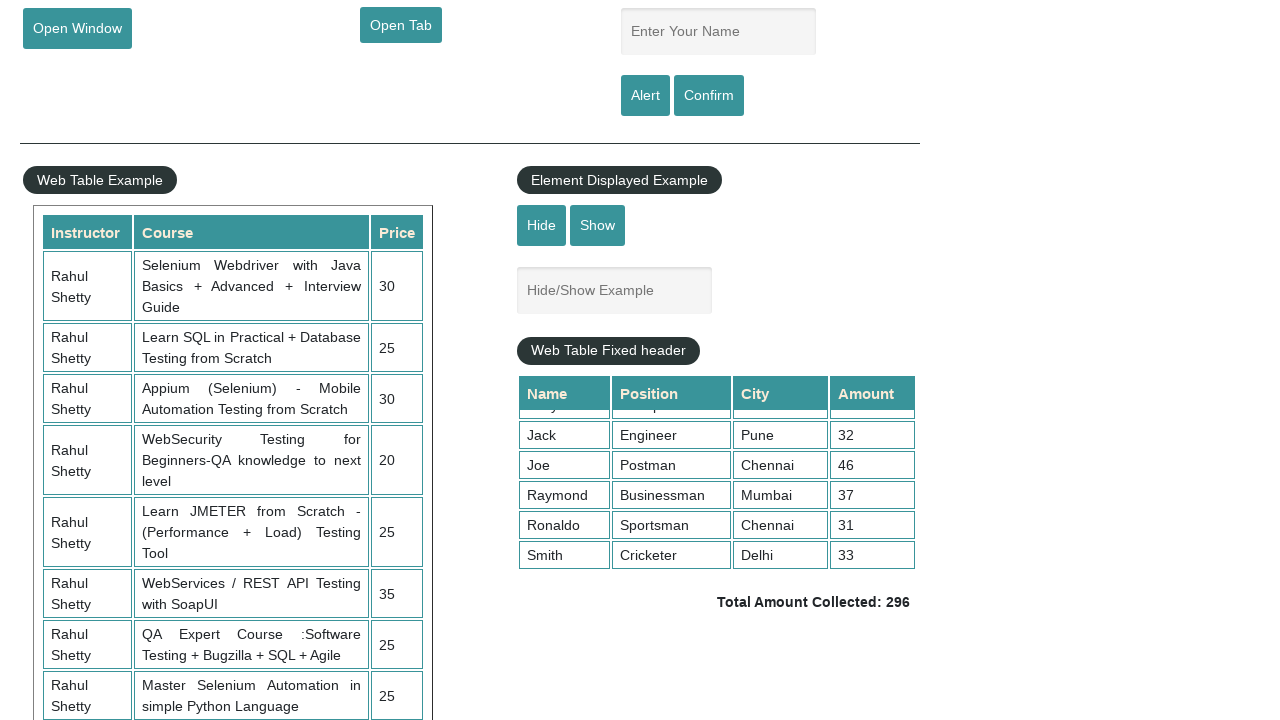

Calculated sum of 4th column values: 296
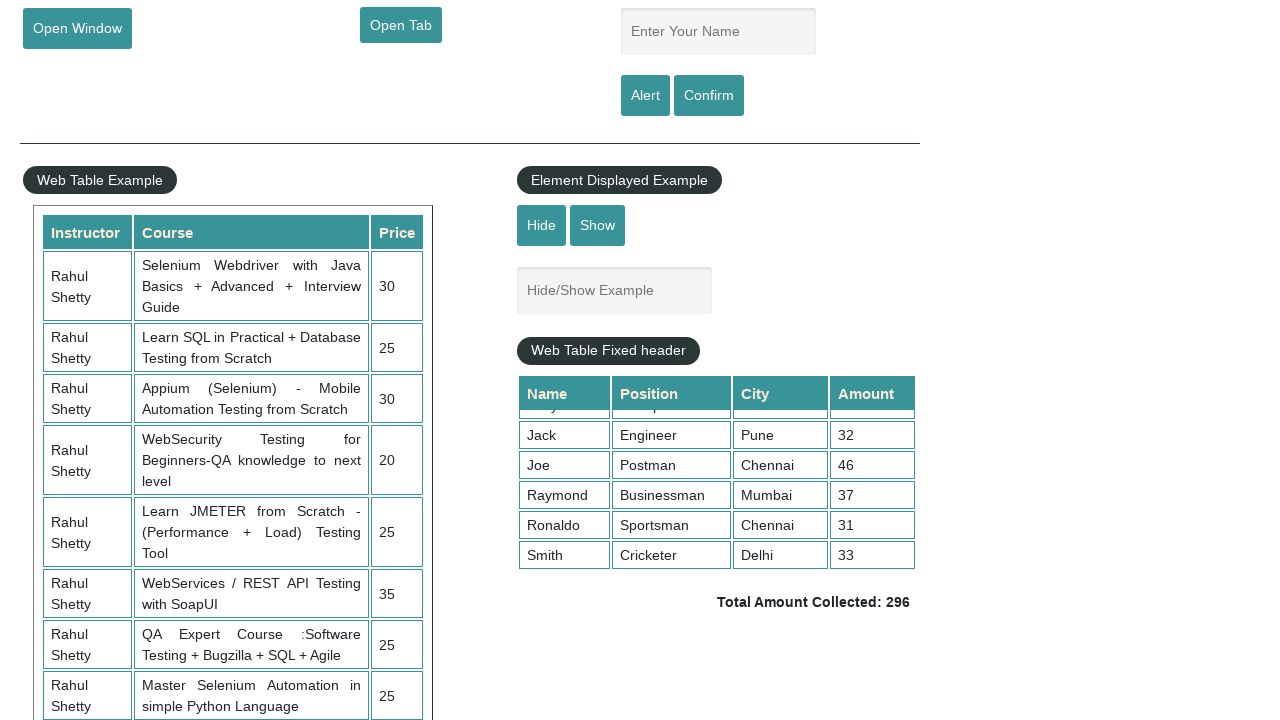

Retrieved displayed total amount text
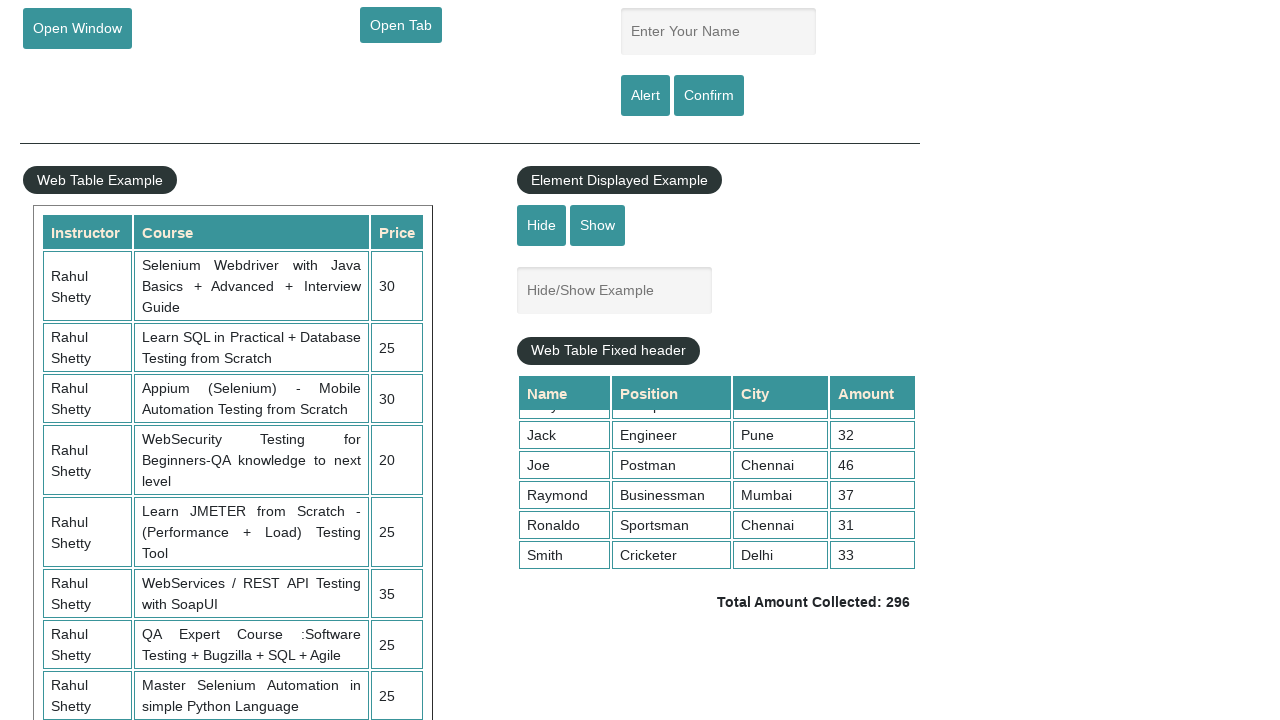

Extracted displayed total: 296
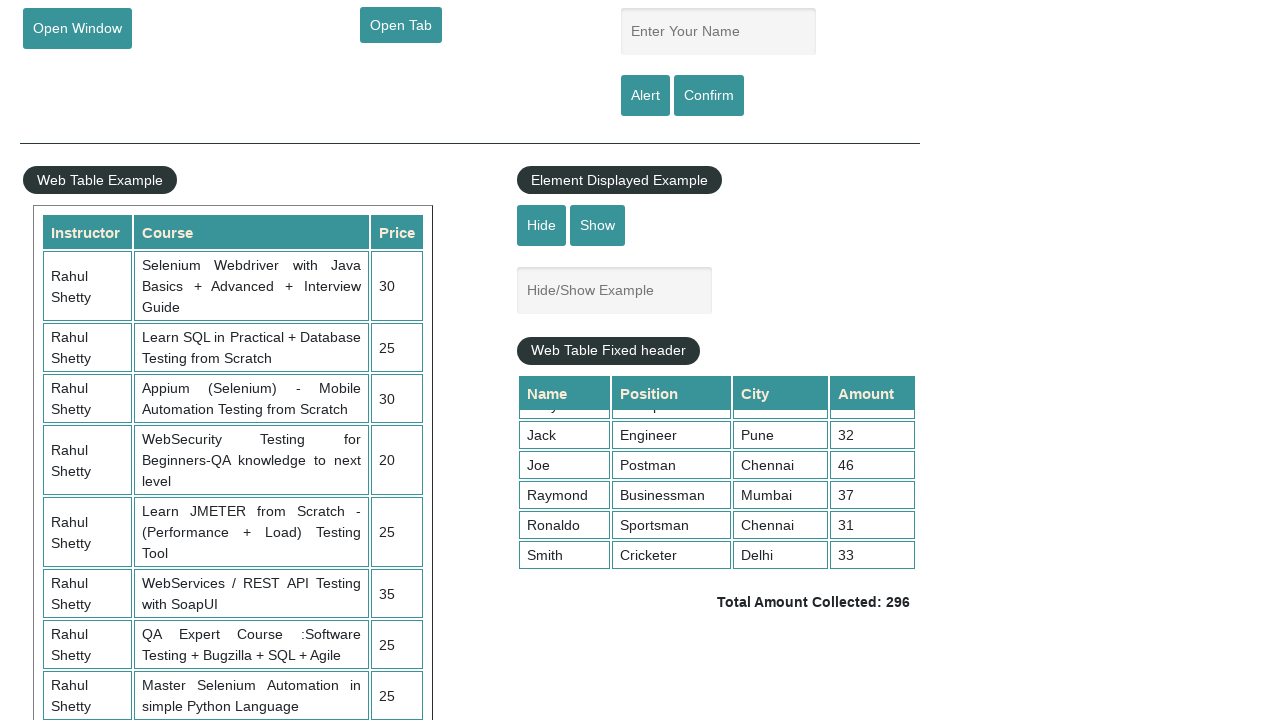

Verified calculated sum (296) matches displayed total (296)
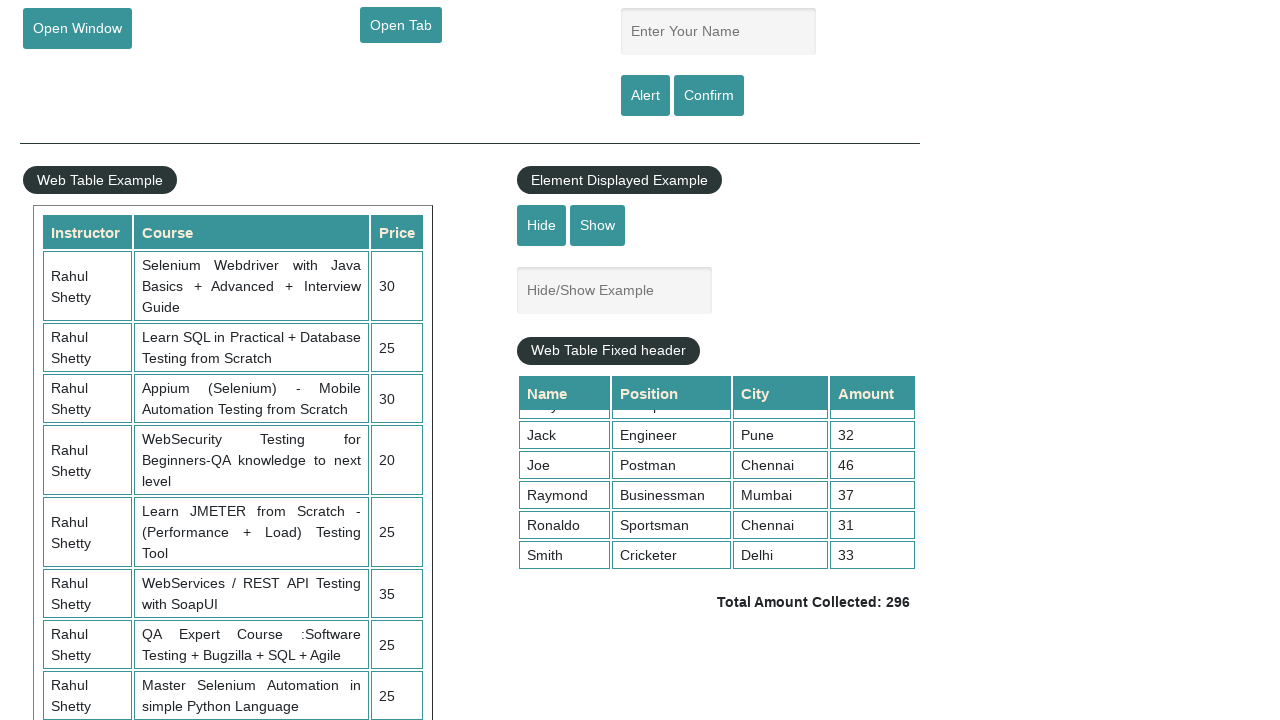

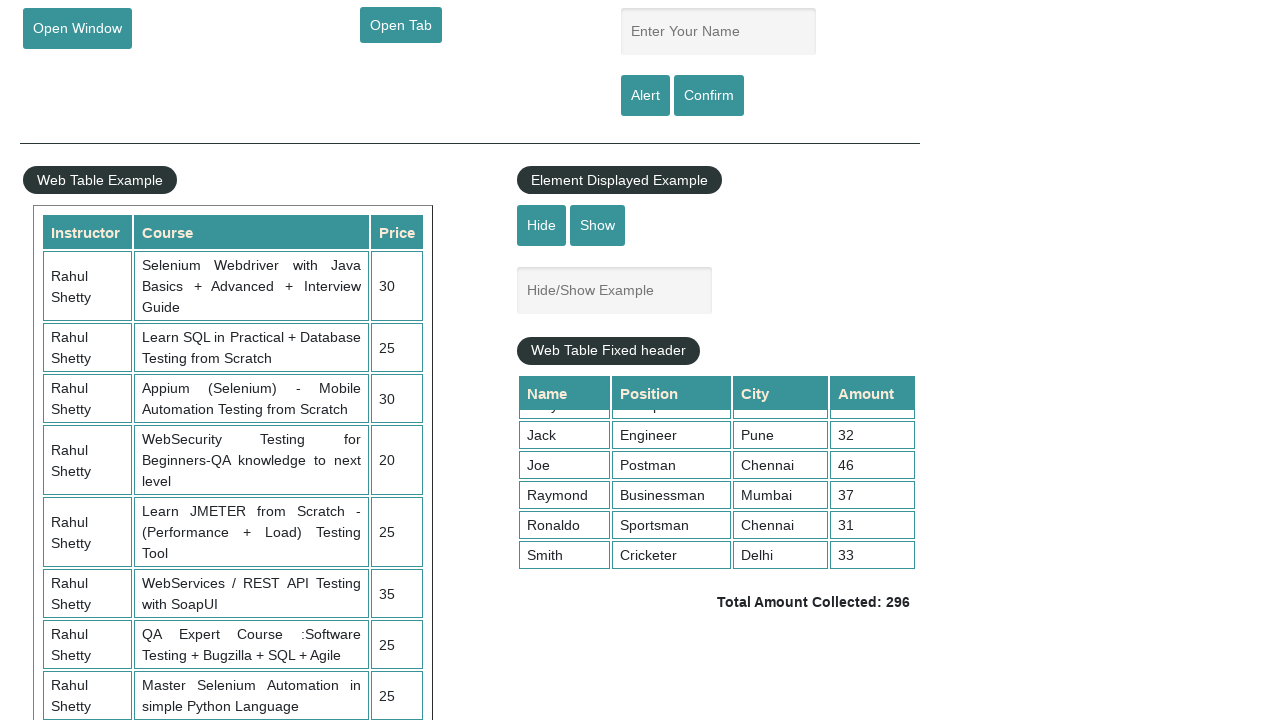